Tests selecting checkboxes 3 and 4 from a group of 4 checkboxes

Starting URL: https://antoniotrindade.com.br/treinoautomacao/elementsweb.html

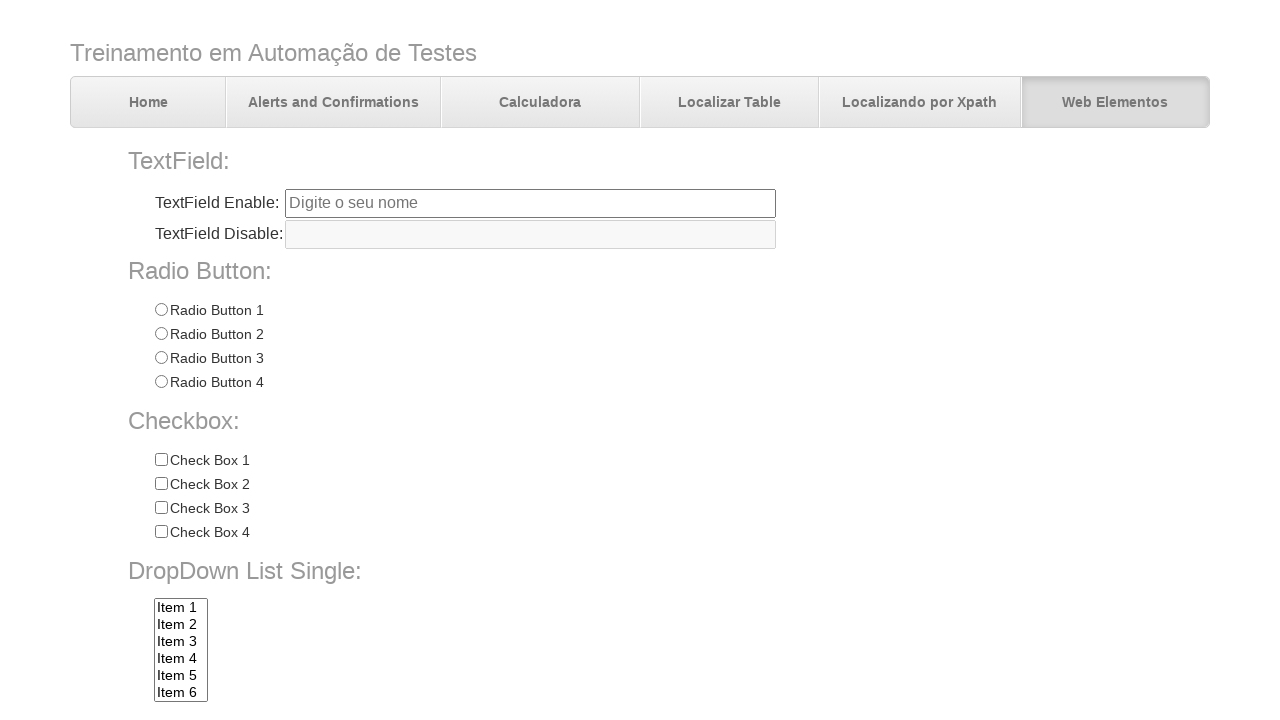

Navigated to elements web page
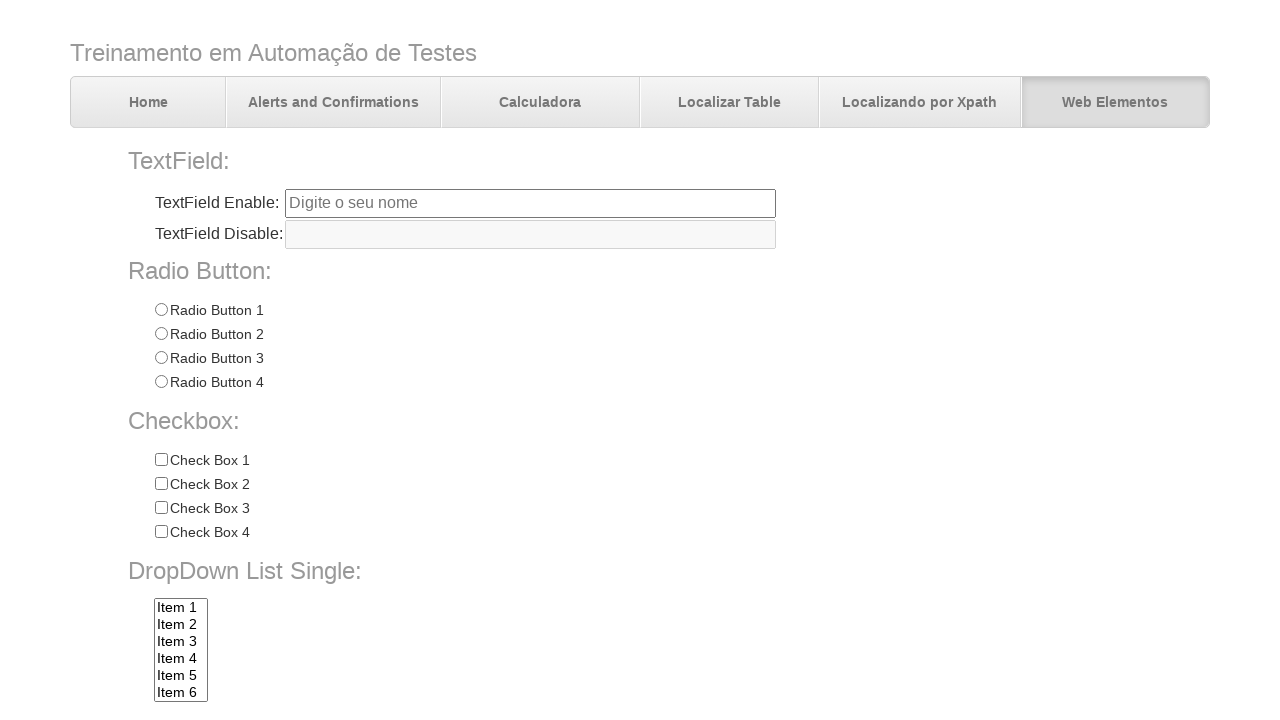

Located all checkboxes with name 'chkbox'
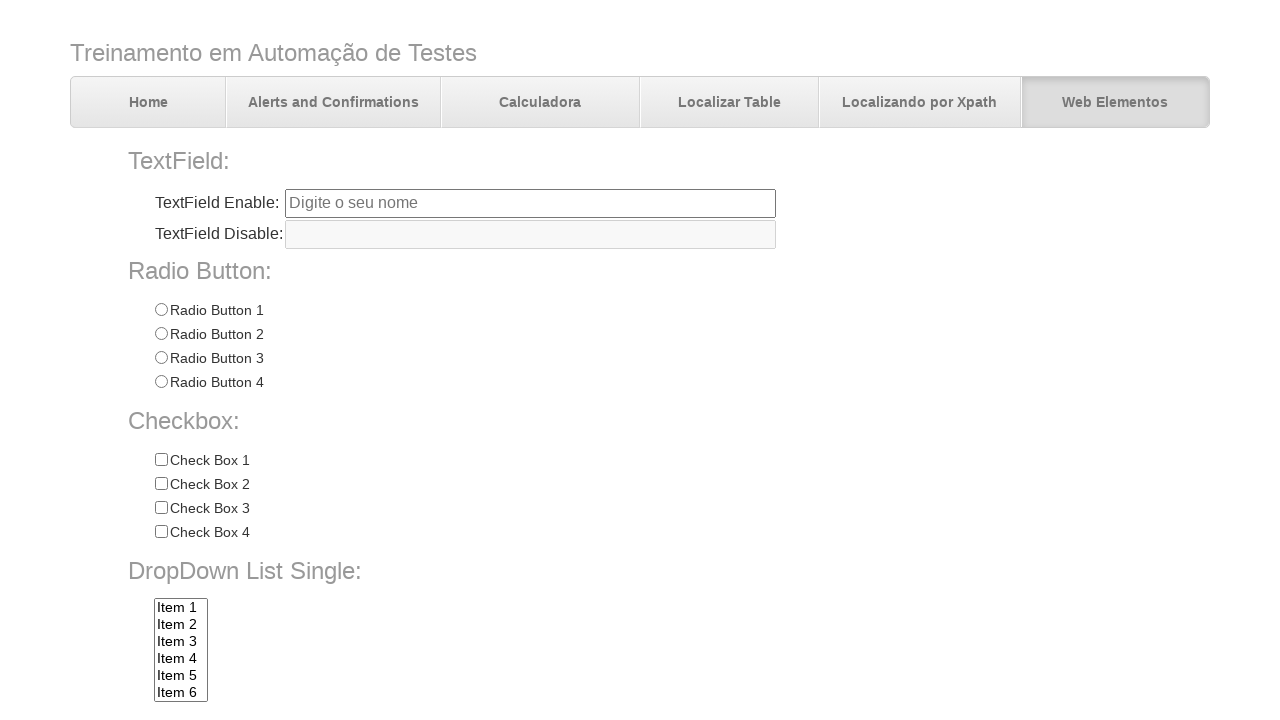

Verified that 4 checkboxes are present
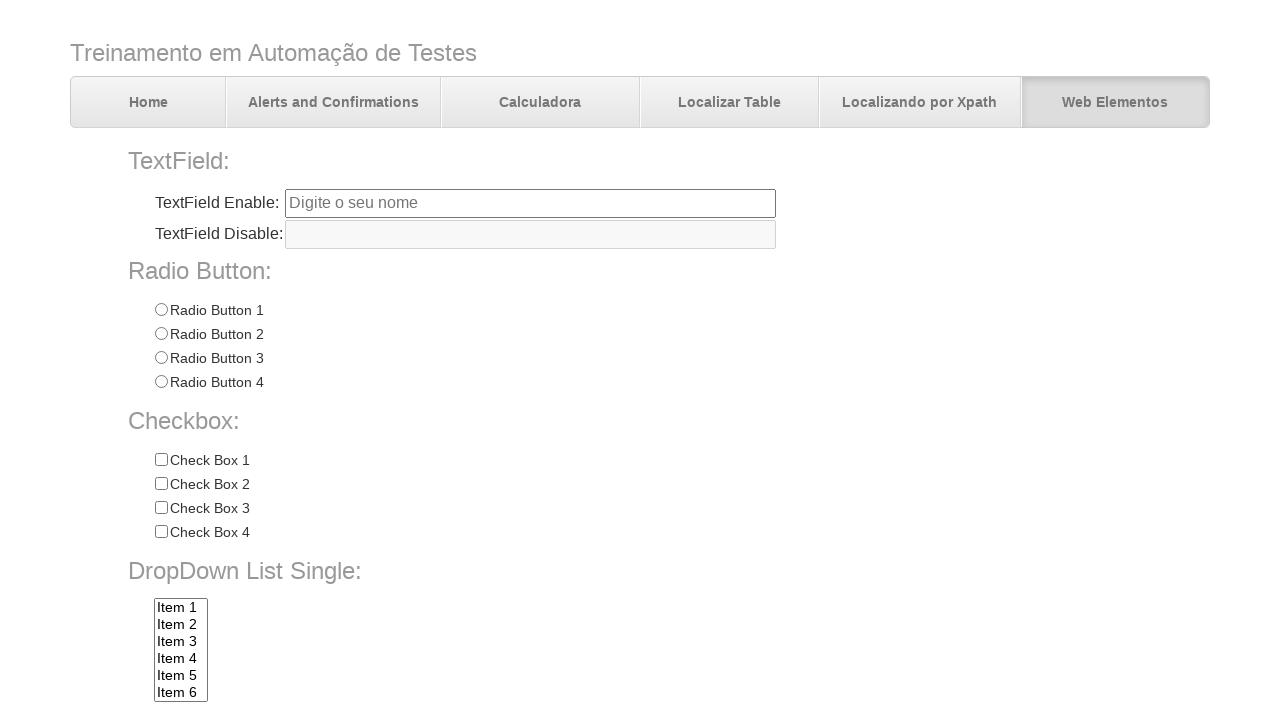

Clicked checkbox 'Check 3' at (161, 508) on input[name='chkbox'][value='Check 3']
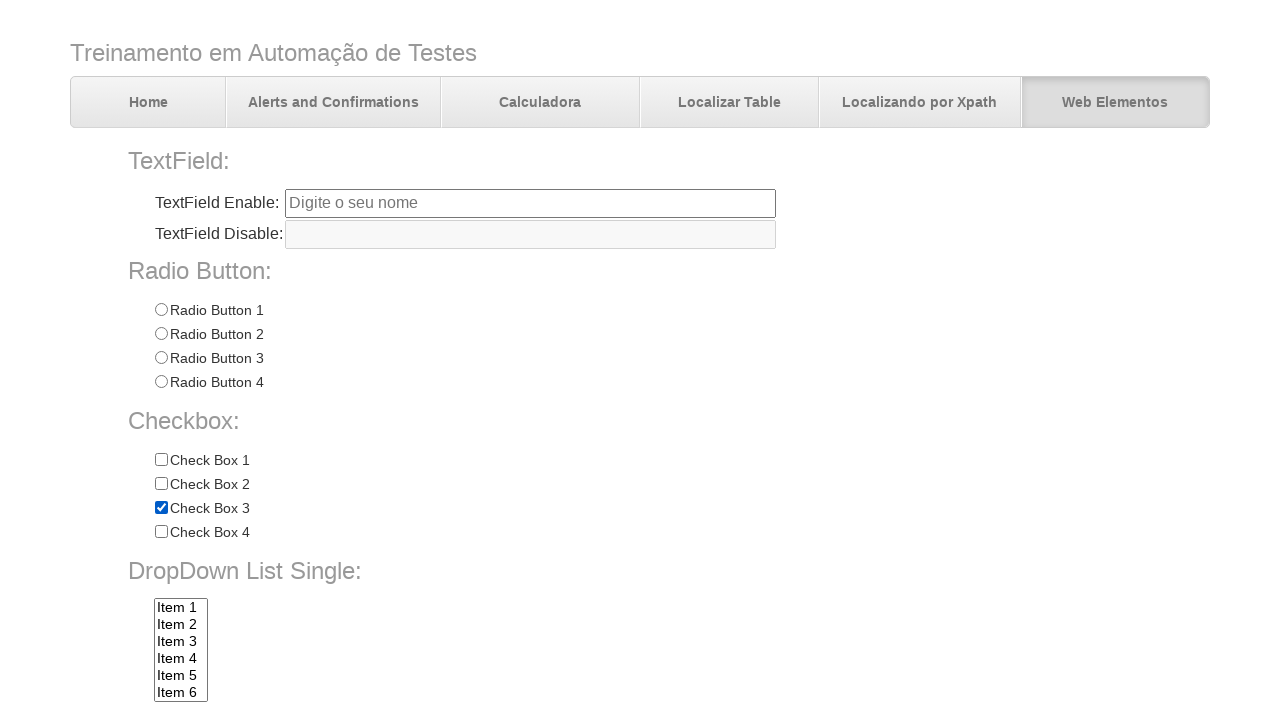

Clicked checkbox 'Check 4' at (161, 532) on input[name='chkbox'][value='Check 4']
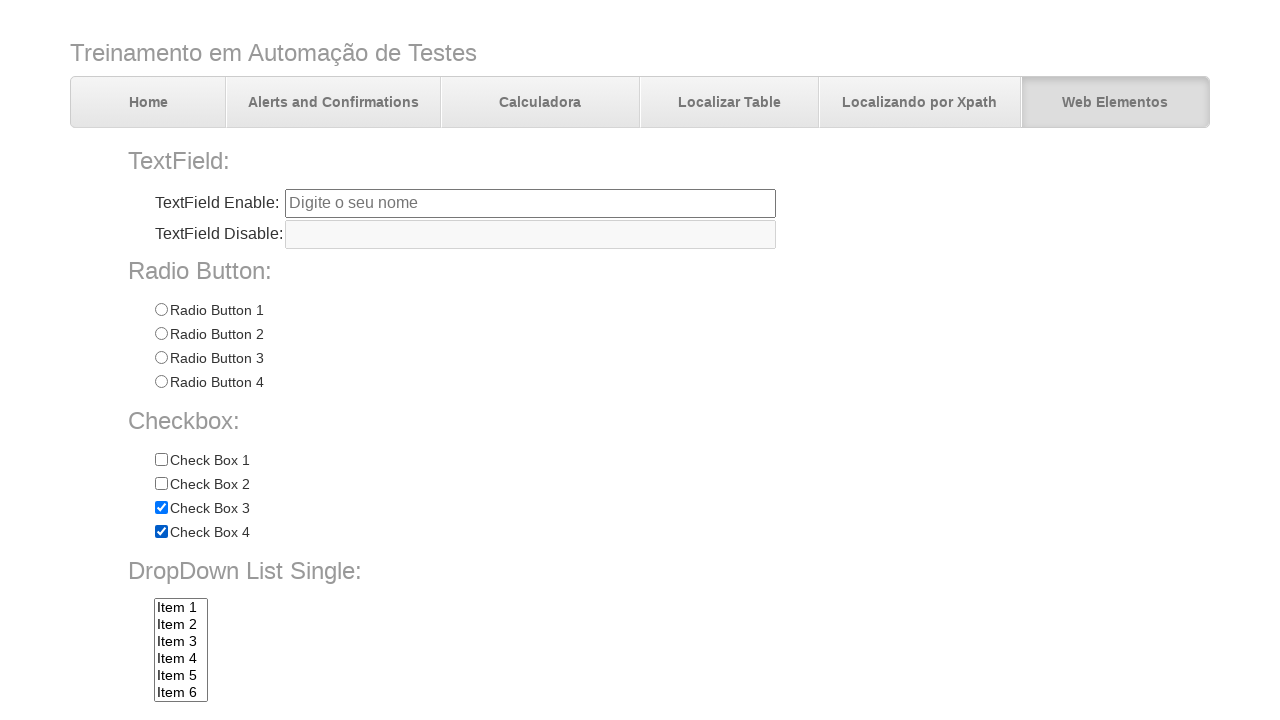

Verified that checkbox 'Check 3' is selected
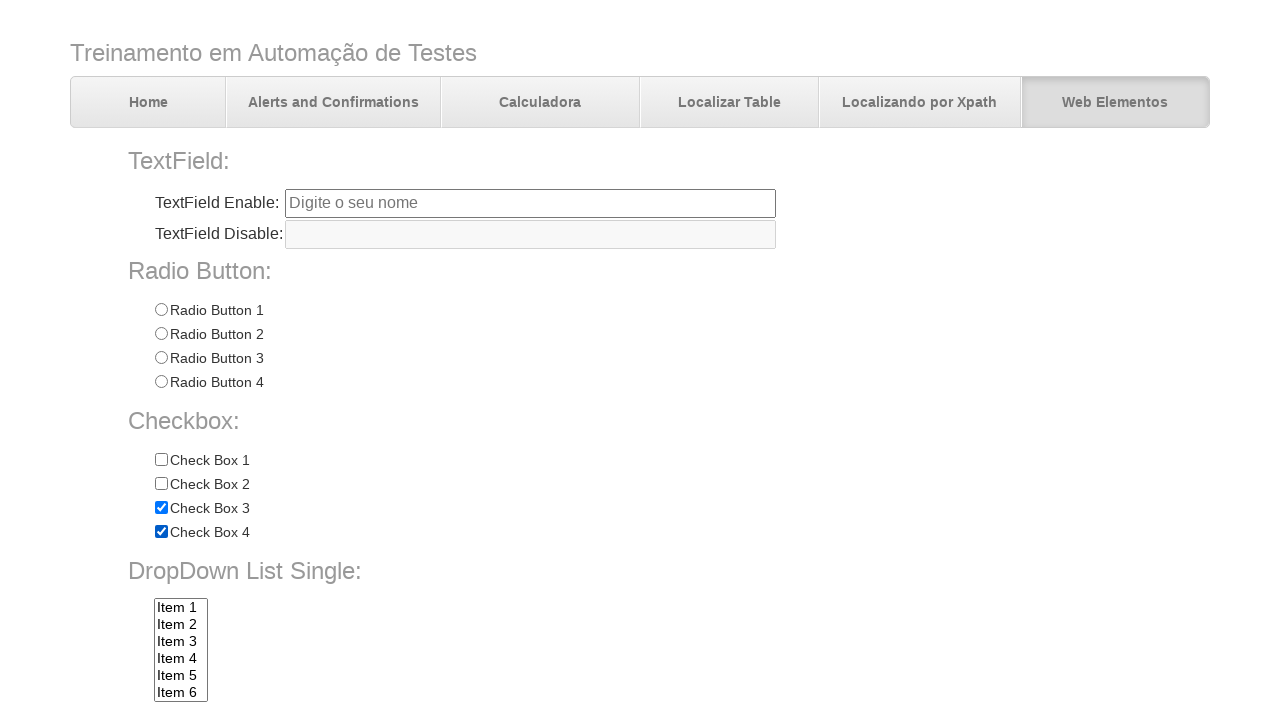

Verified that checkbox 'Check 4' is selected
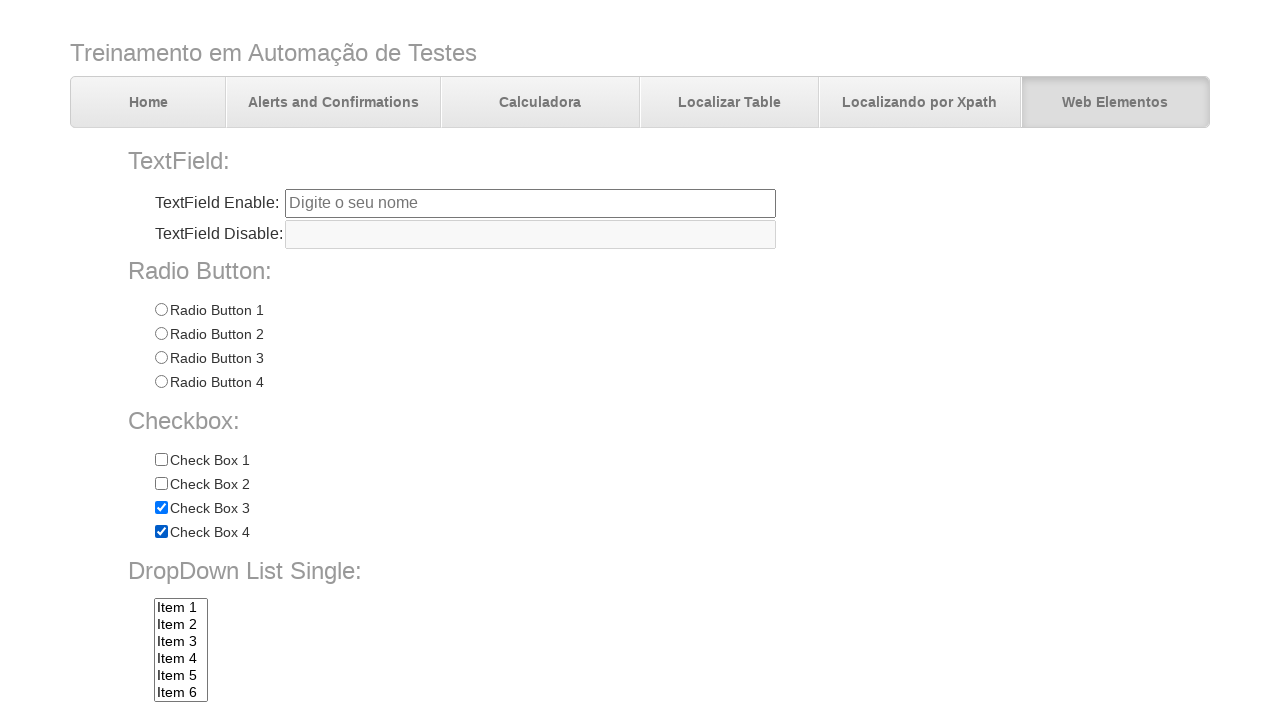

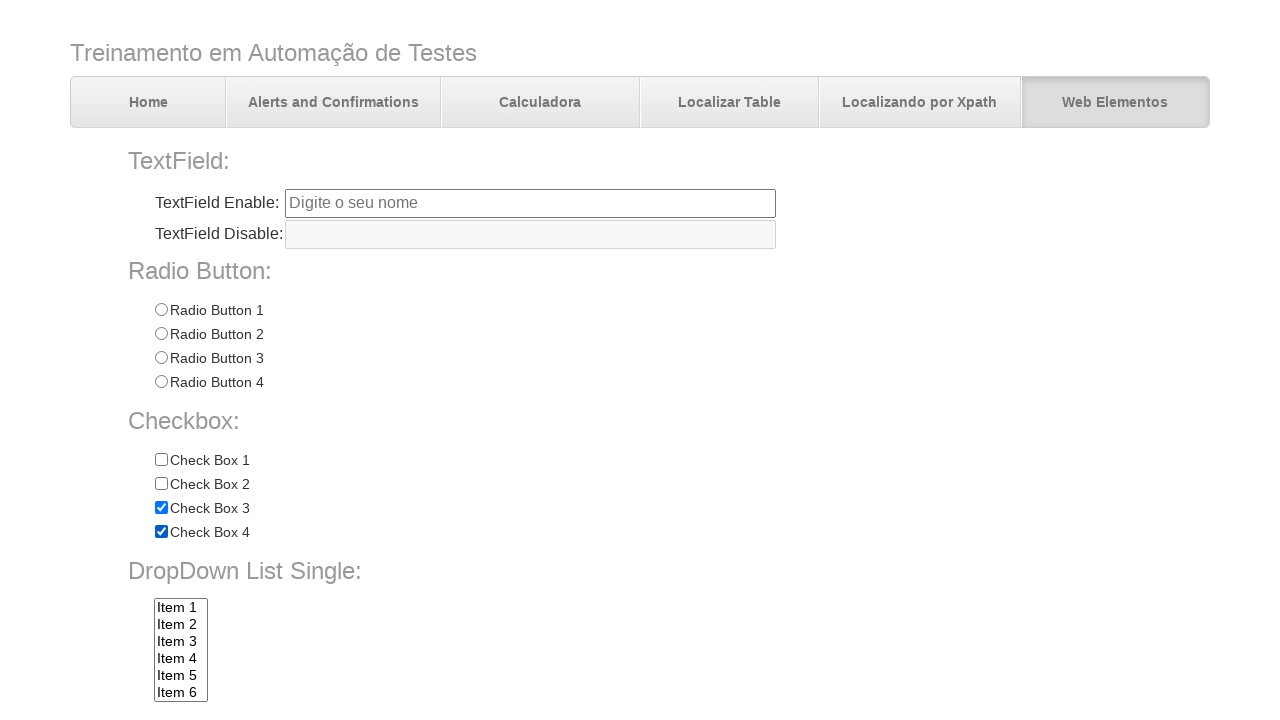